Tests XPath locator strategies using parent-child and sibling relationships on an automation practice page, then navigates to a Medium article and back

Starting URL: https://rahulshettyacademy.com/AutomationPractice/

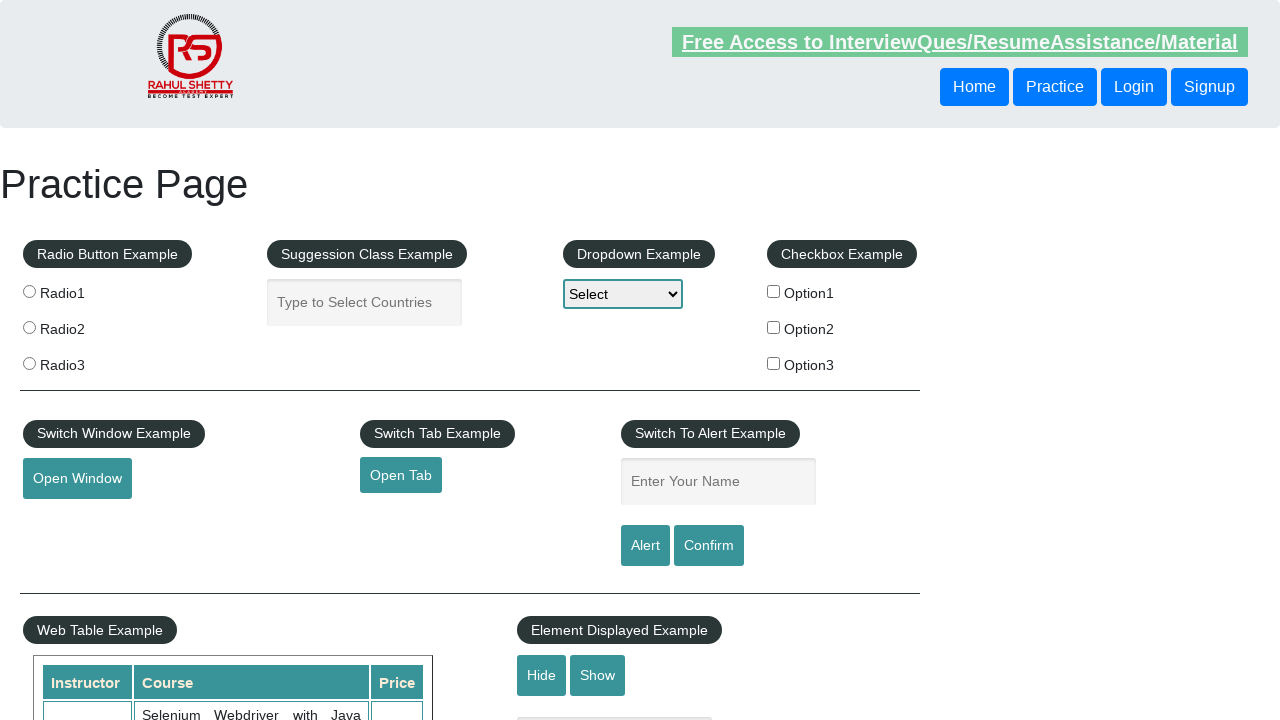

Waited for sibling button element using XPath locator
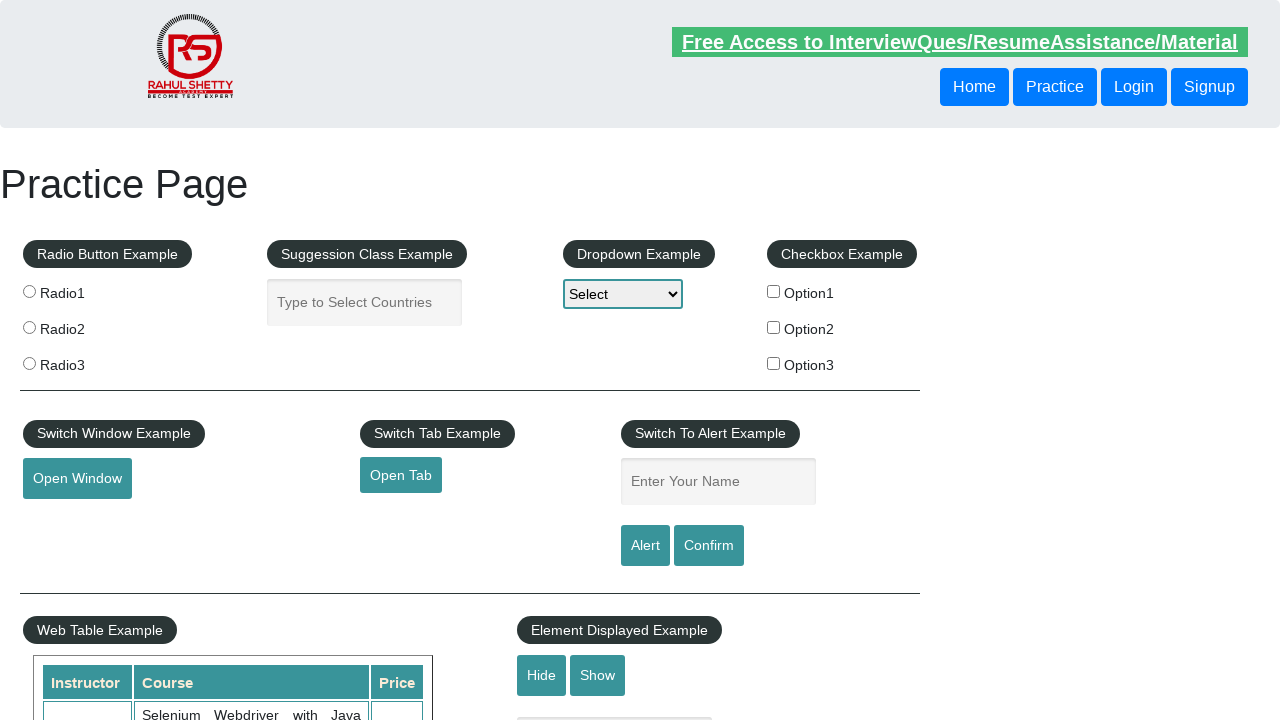

Waited for anchor child element of parent div using XPath locator
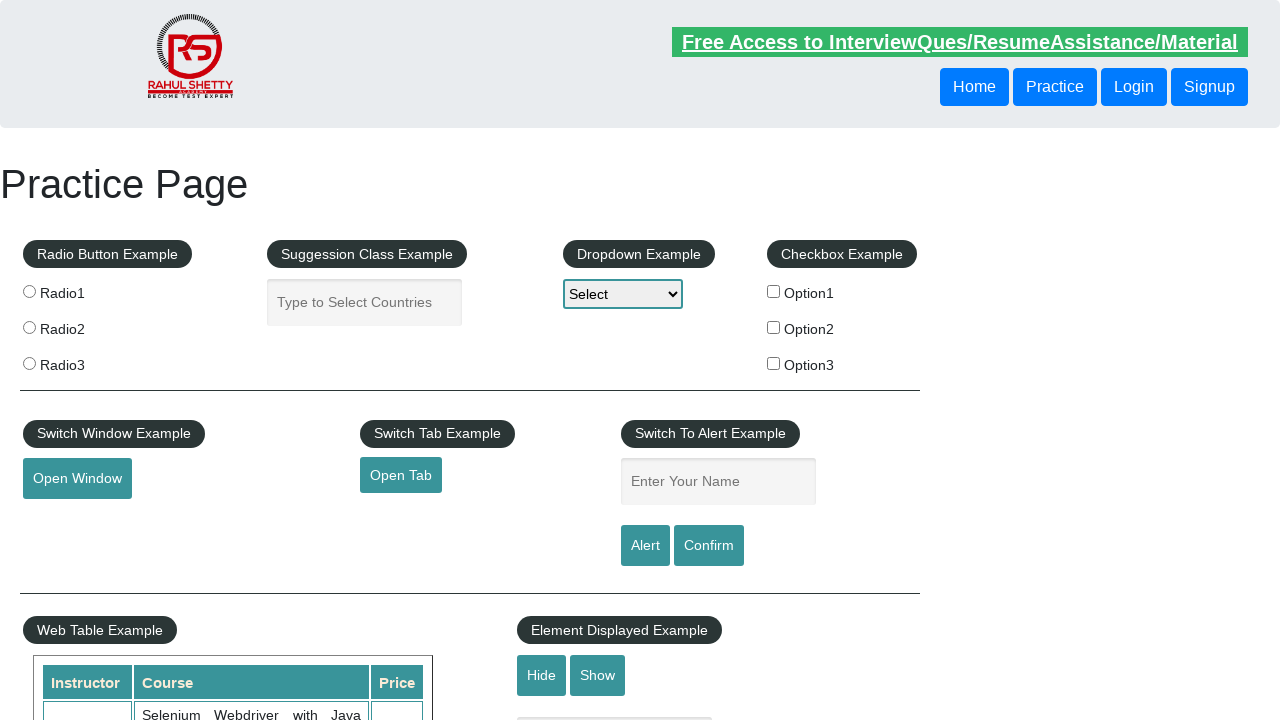

Navigated to Medium article about React state management
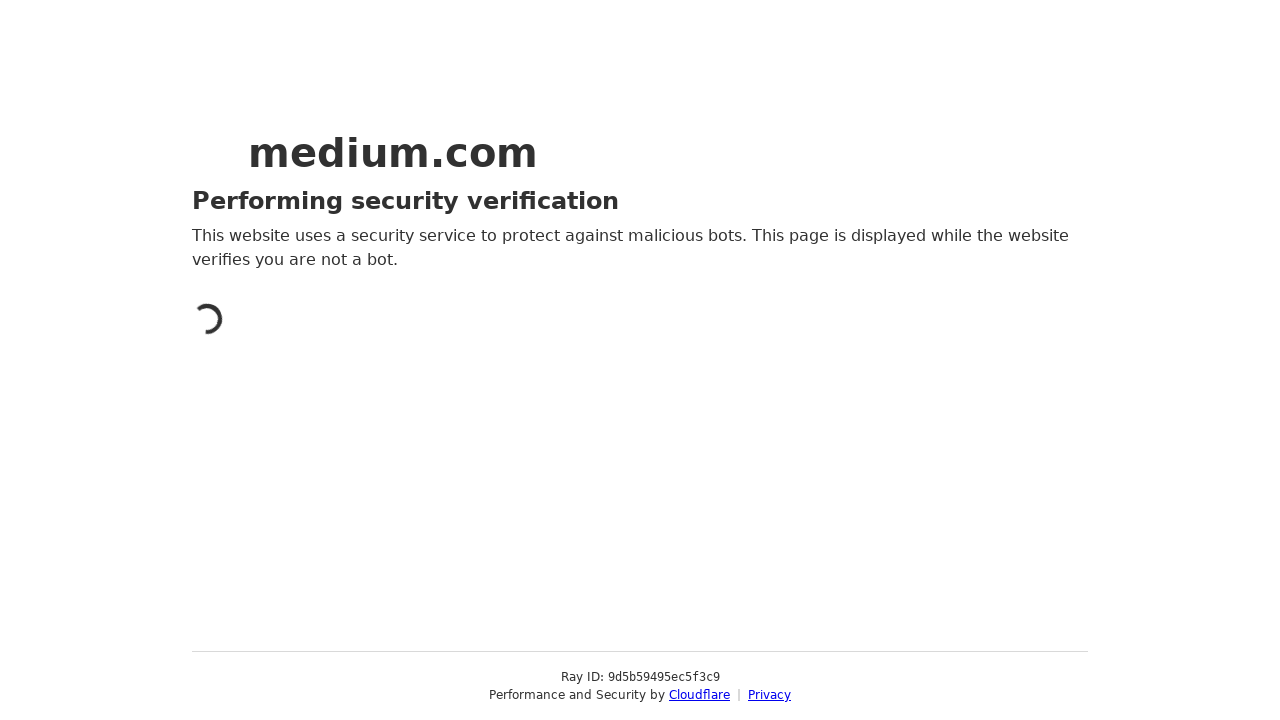

Navigated back to AutomationPractice page
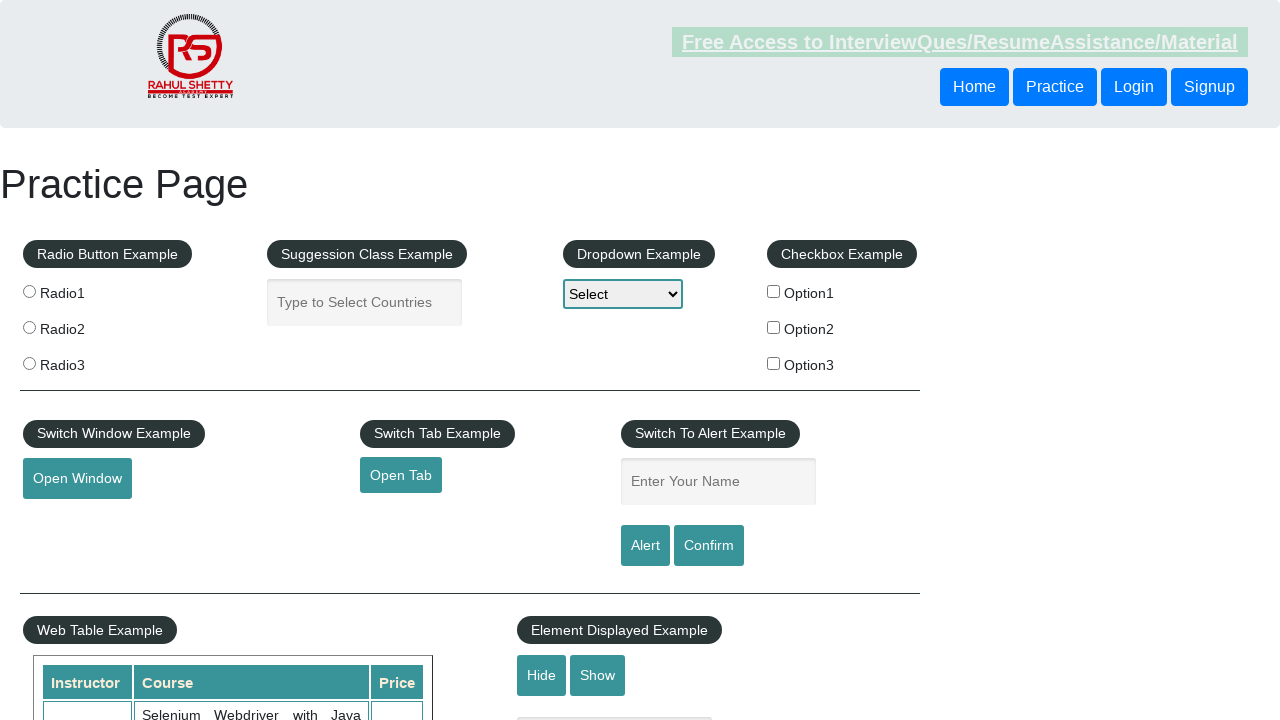

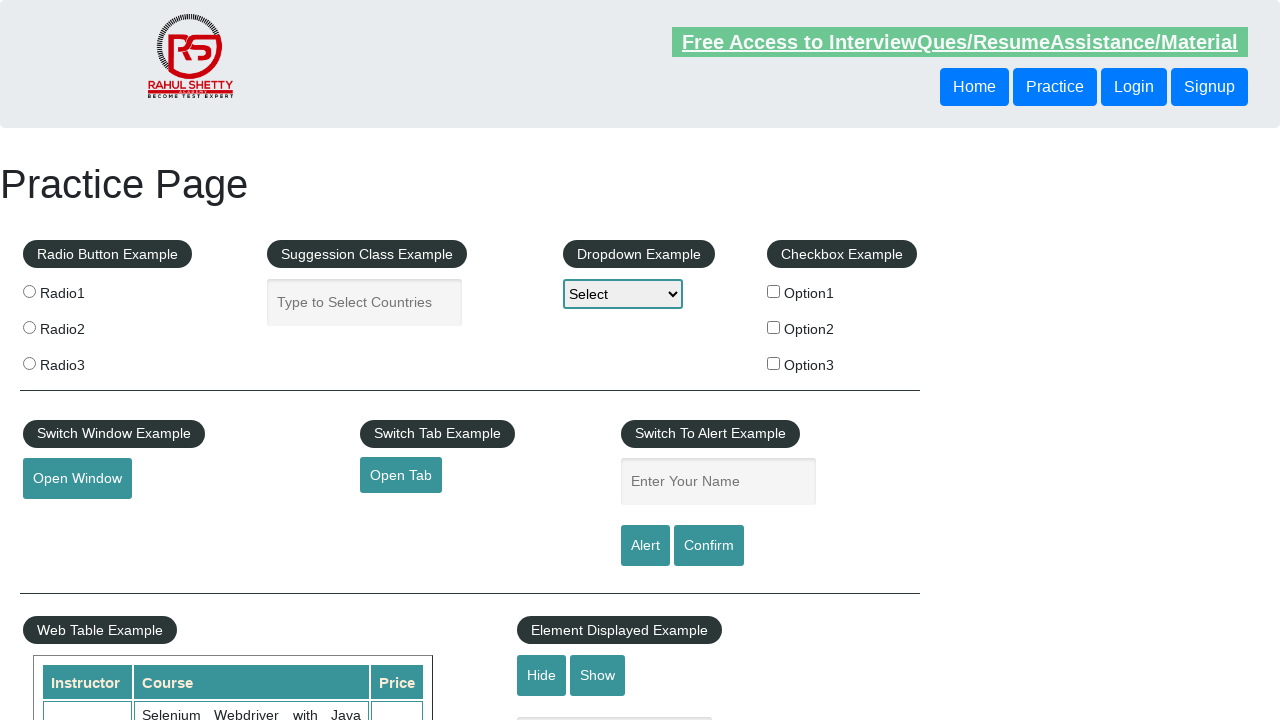